Tests the search functionality on BJ's Wholesale Club website by clicking on the search input, entering a product query, and clicking the search button.

Starting URL: https://www.bjs.com/

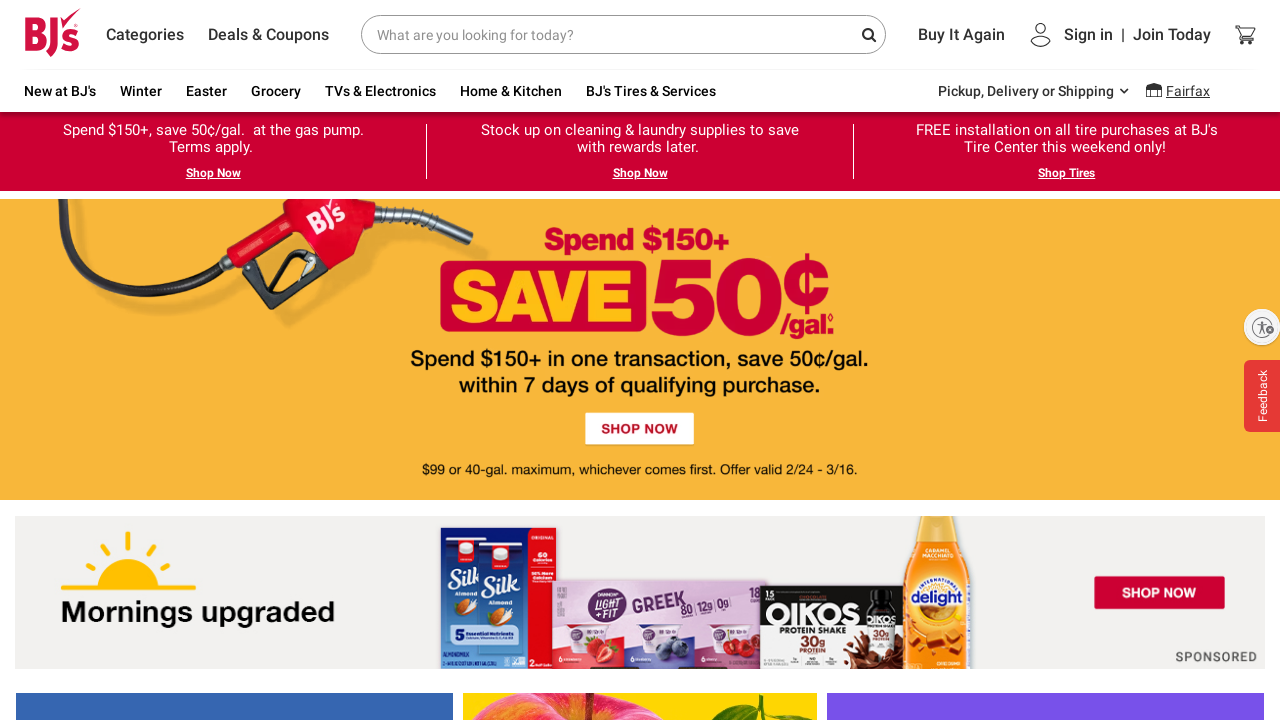

Clicked on the search input field at (624, 34) on input[placeholder='What are you looking for today?']
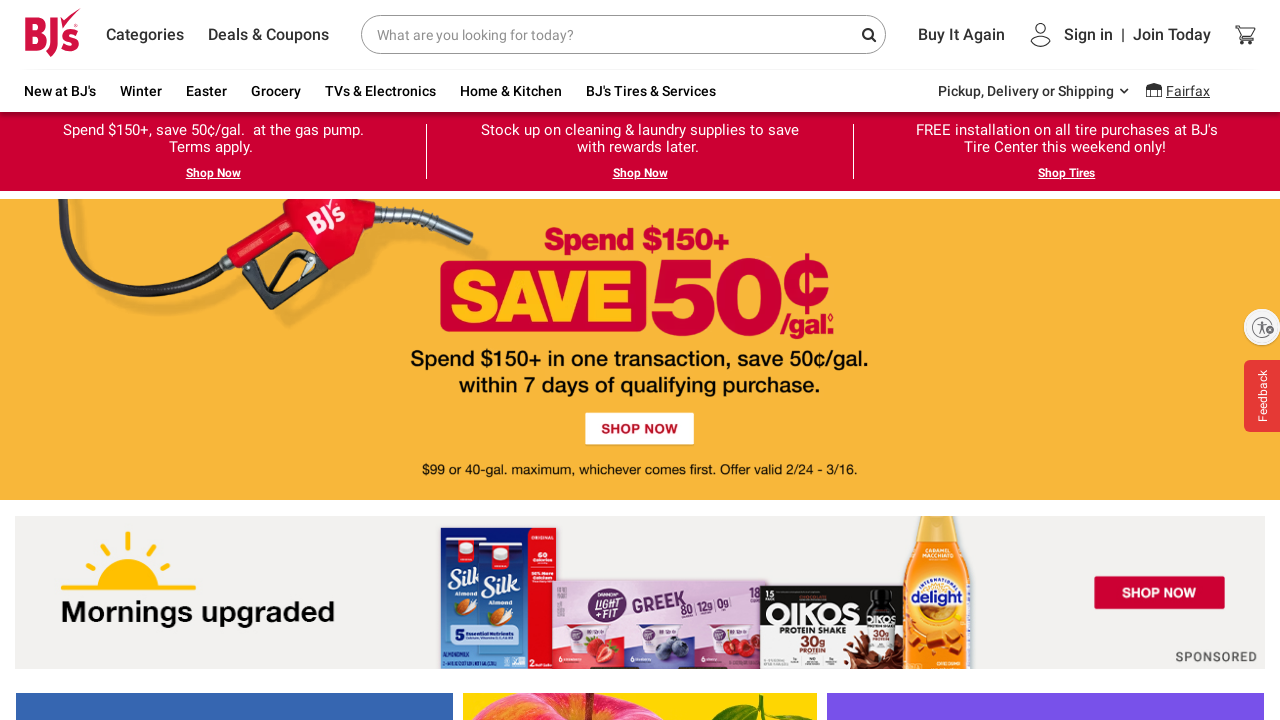

Entered 'T-shirt' into the search field on input[placeholder='What are you looking for today?']
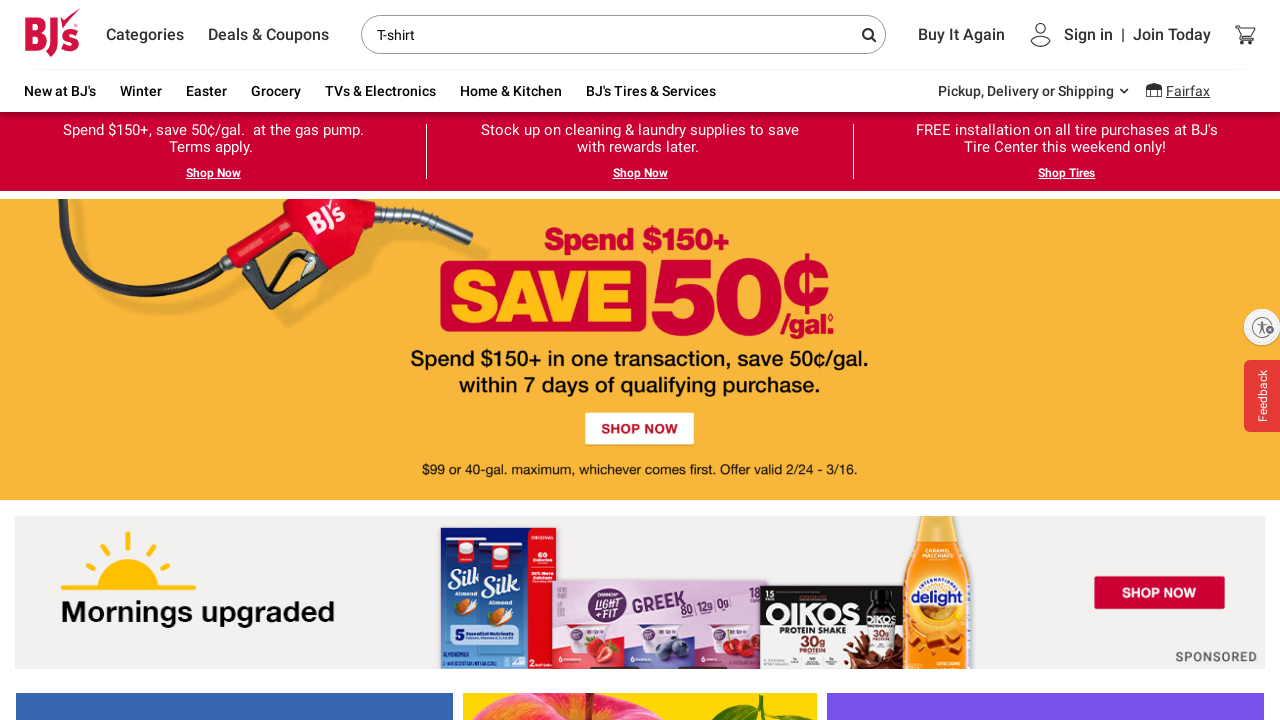

Clicked the search button to submit query at (869, 34) on i.fa.fa-search
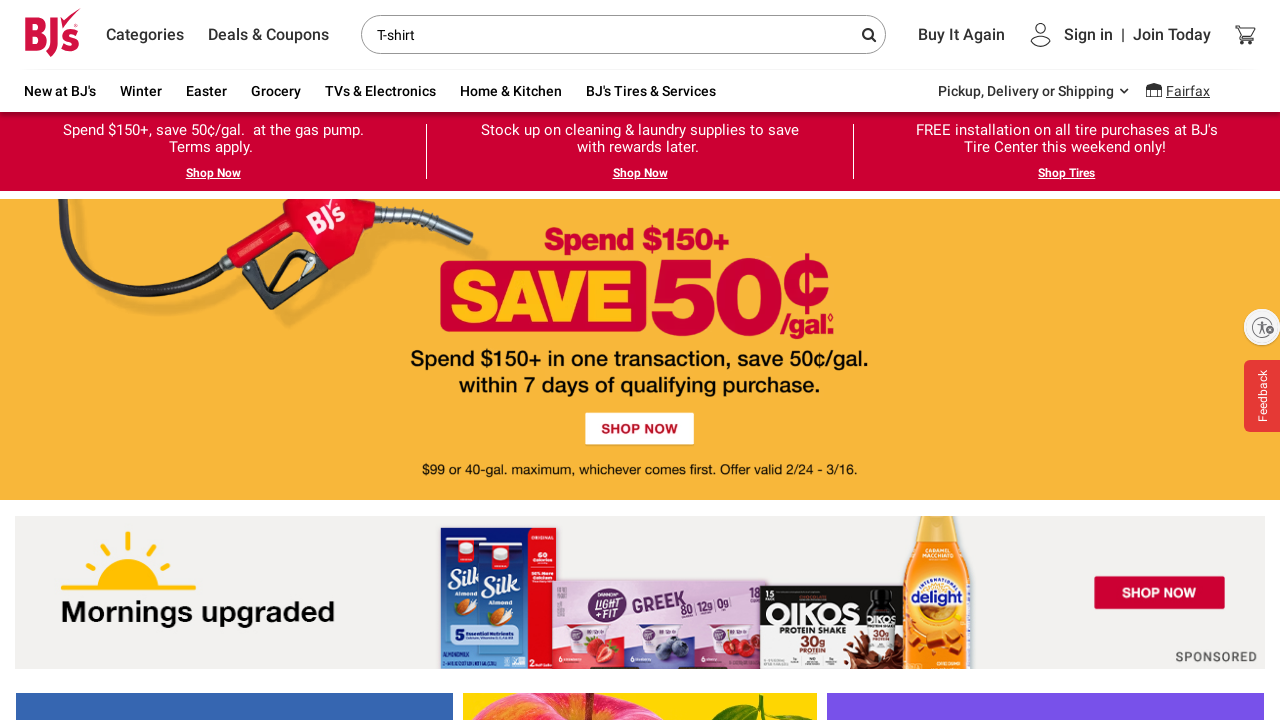

Search results loaded and network idle
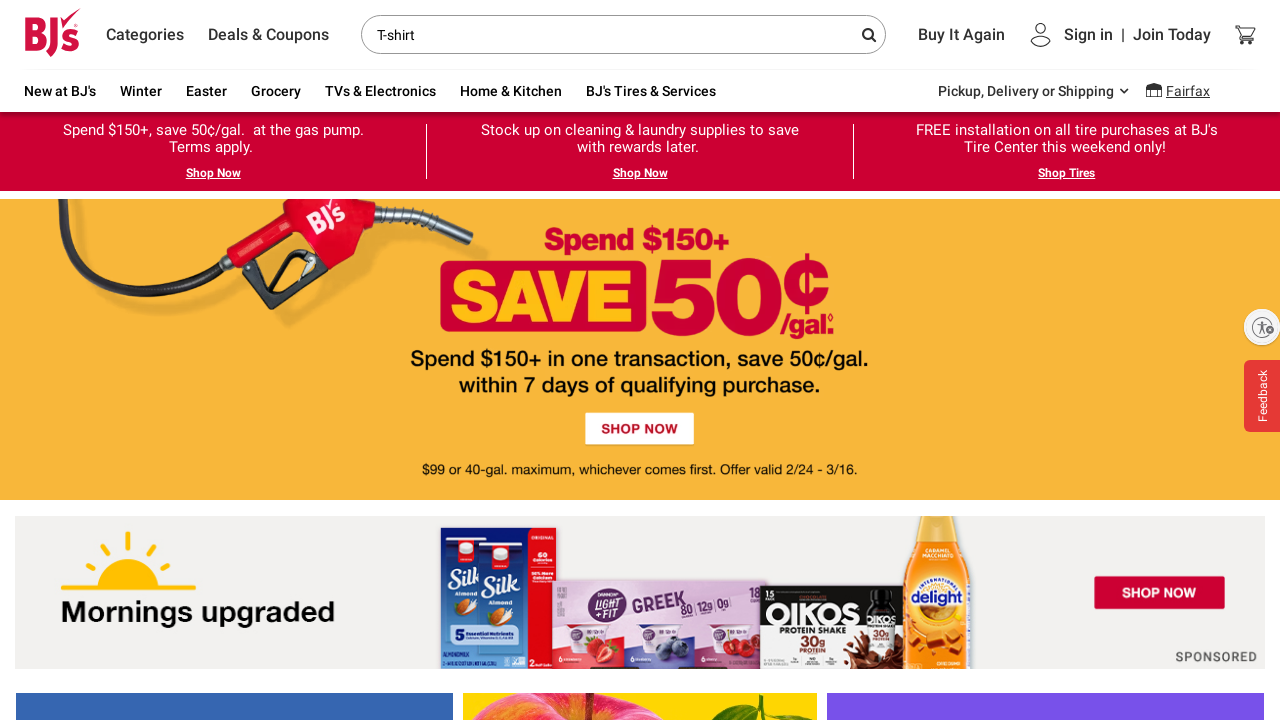

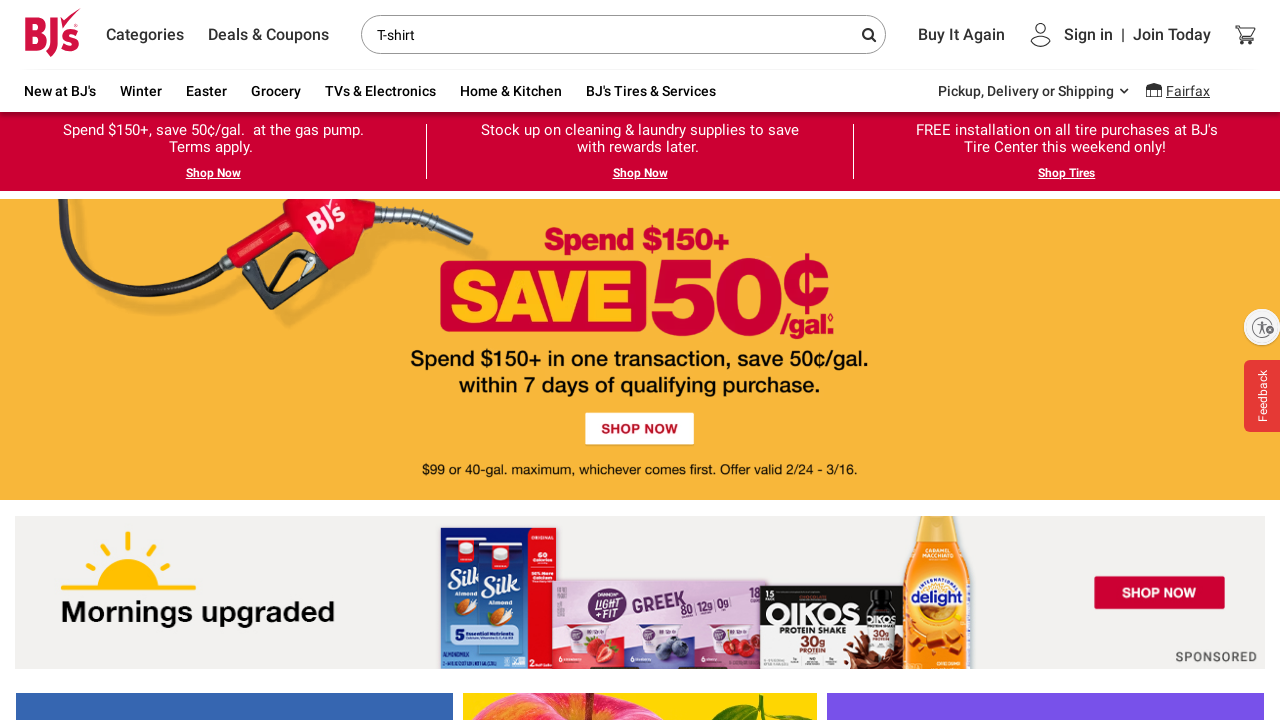